Tests opening a message window by clicking the New Window Message button and switching to the newly opened window

Starting URL: https://demoqa.com/browser-windows

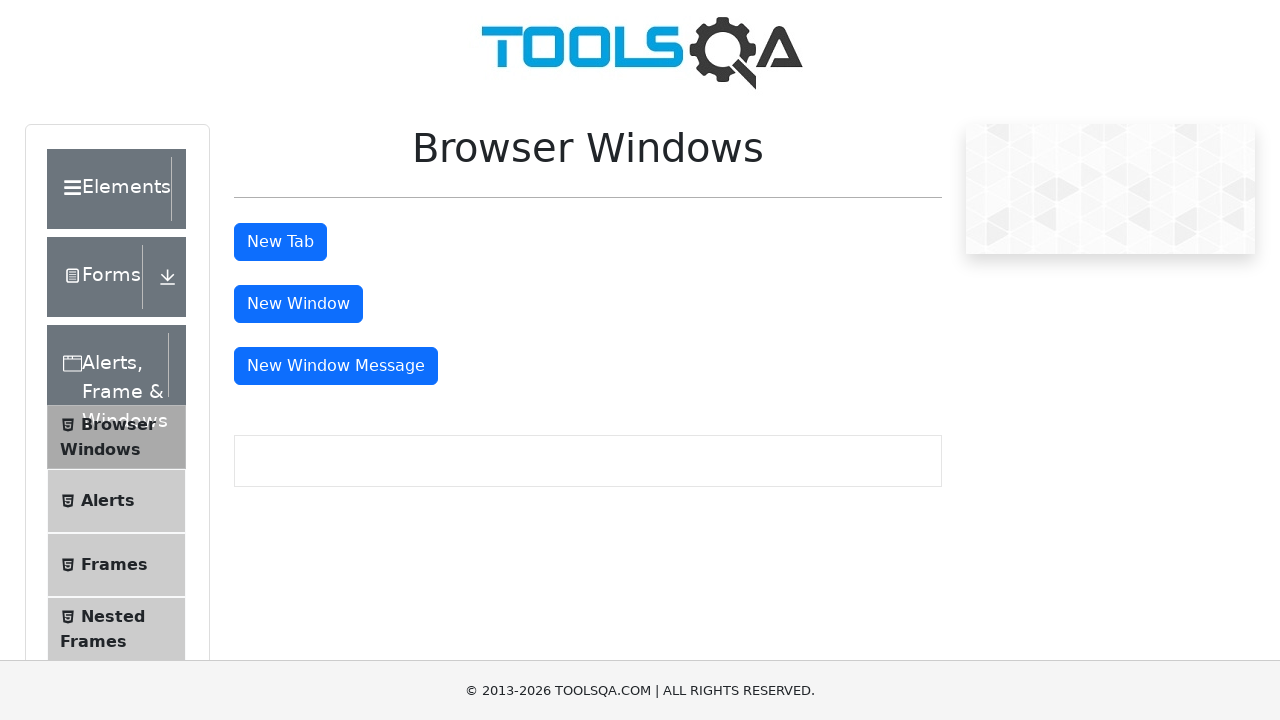

Clicked the New Window Message button at (336, 366) on xpath=//button[@id='messageWindowButton']
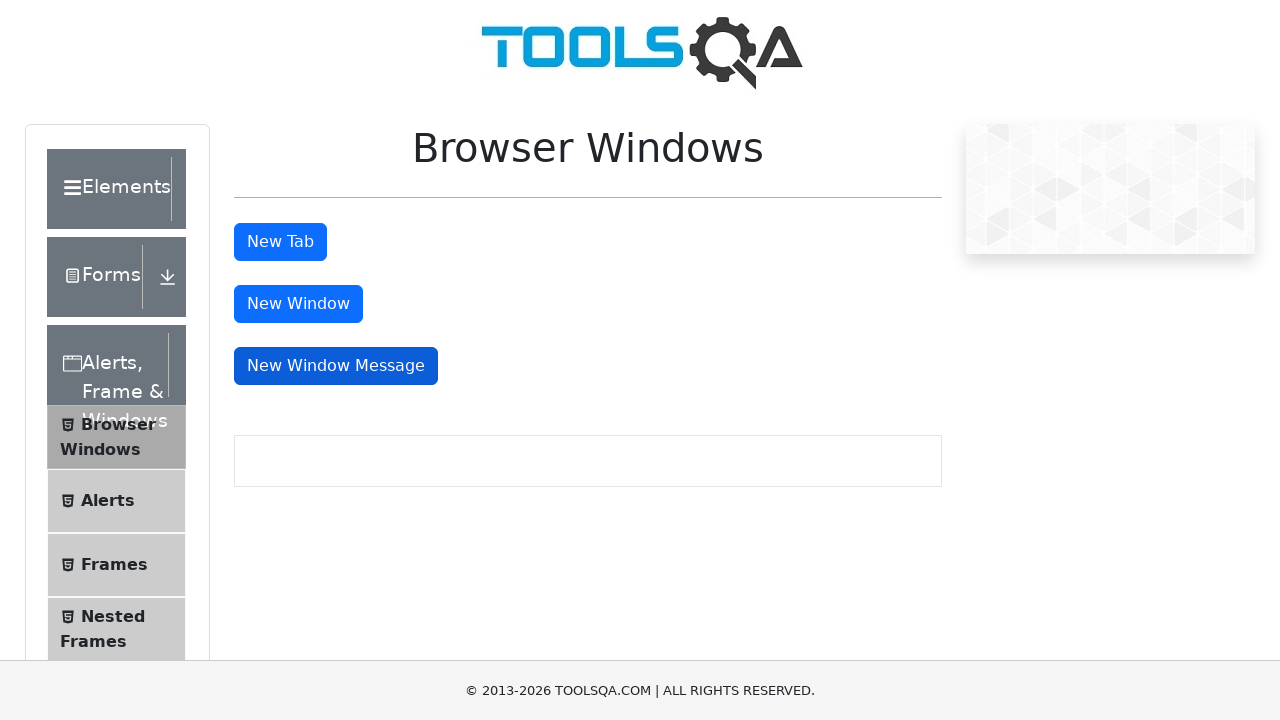

Retrieved all open pages/windows from context
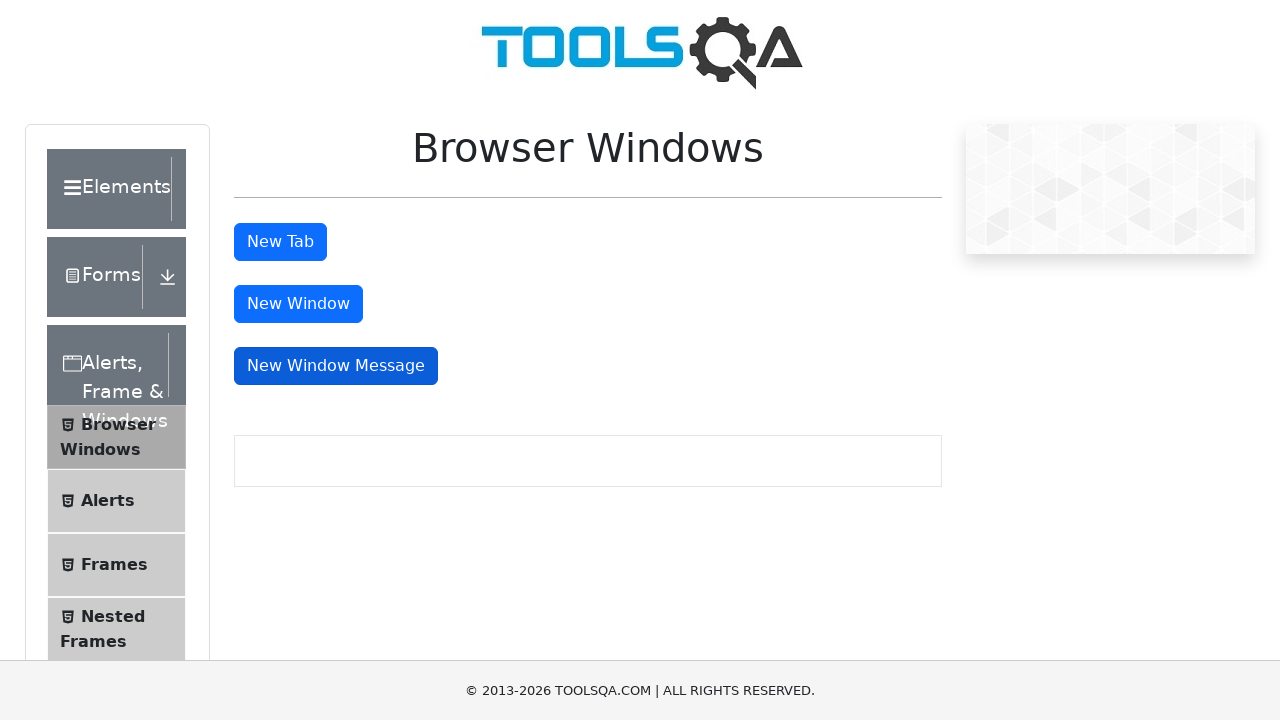

Switched to the newly opened message window
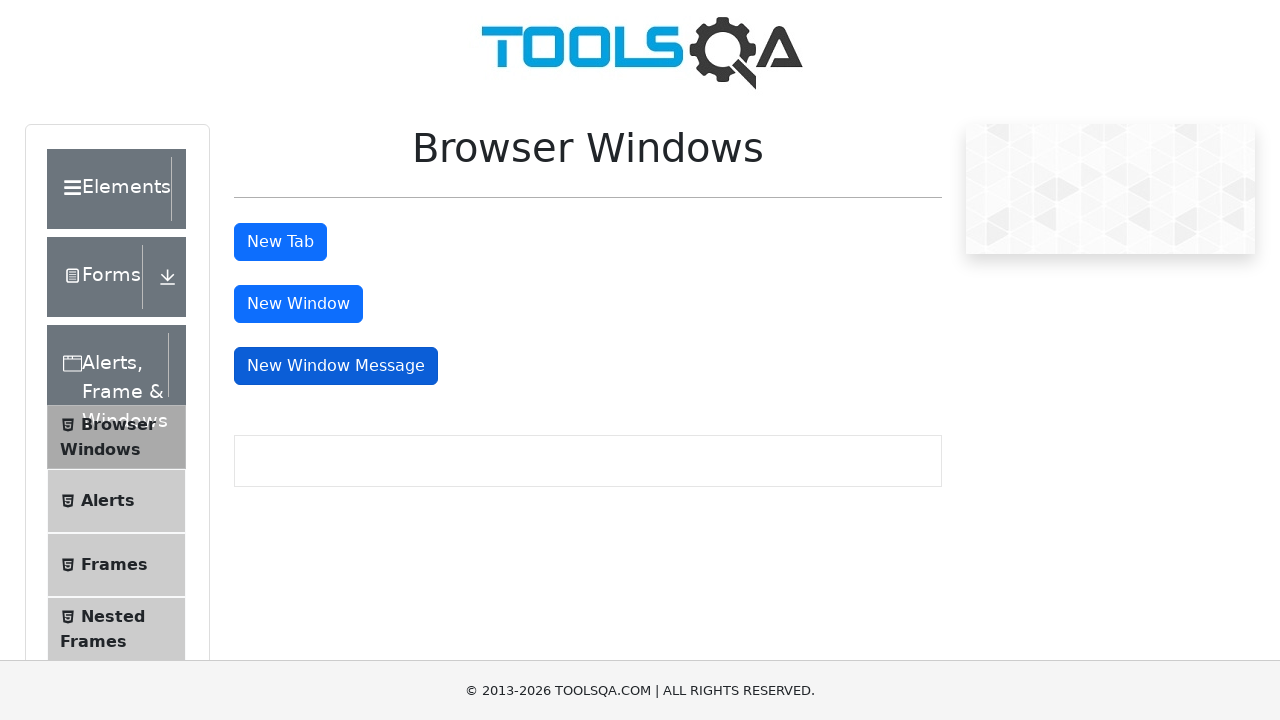

Message window loaded successfully
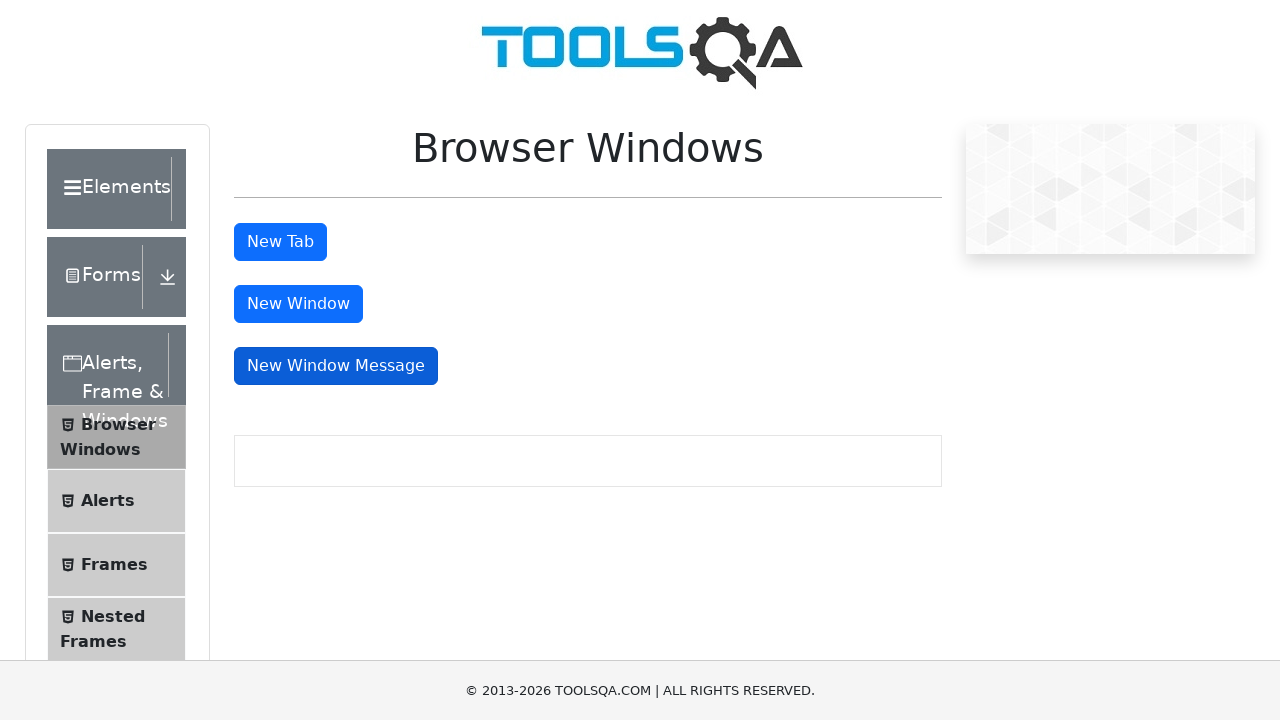

Closed the message window
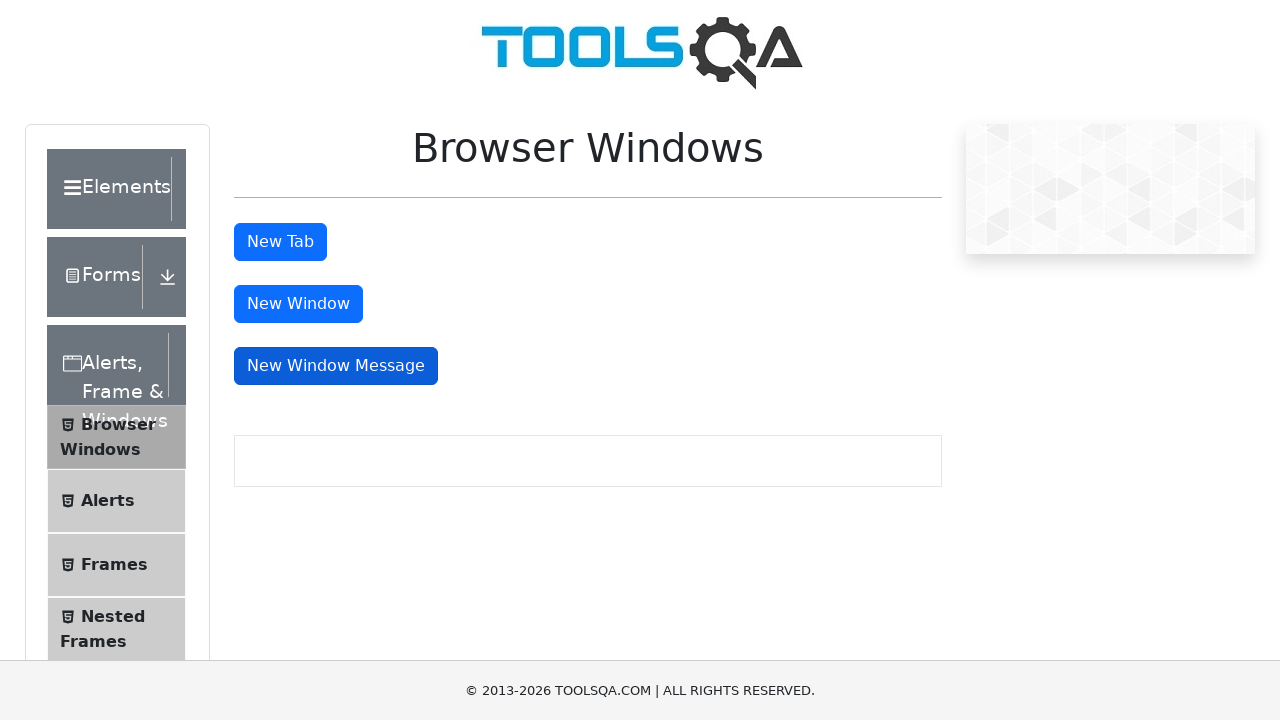

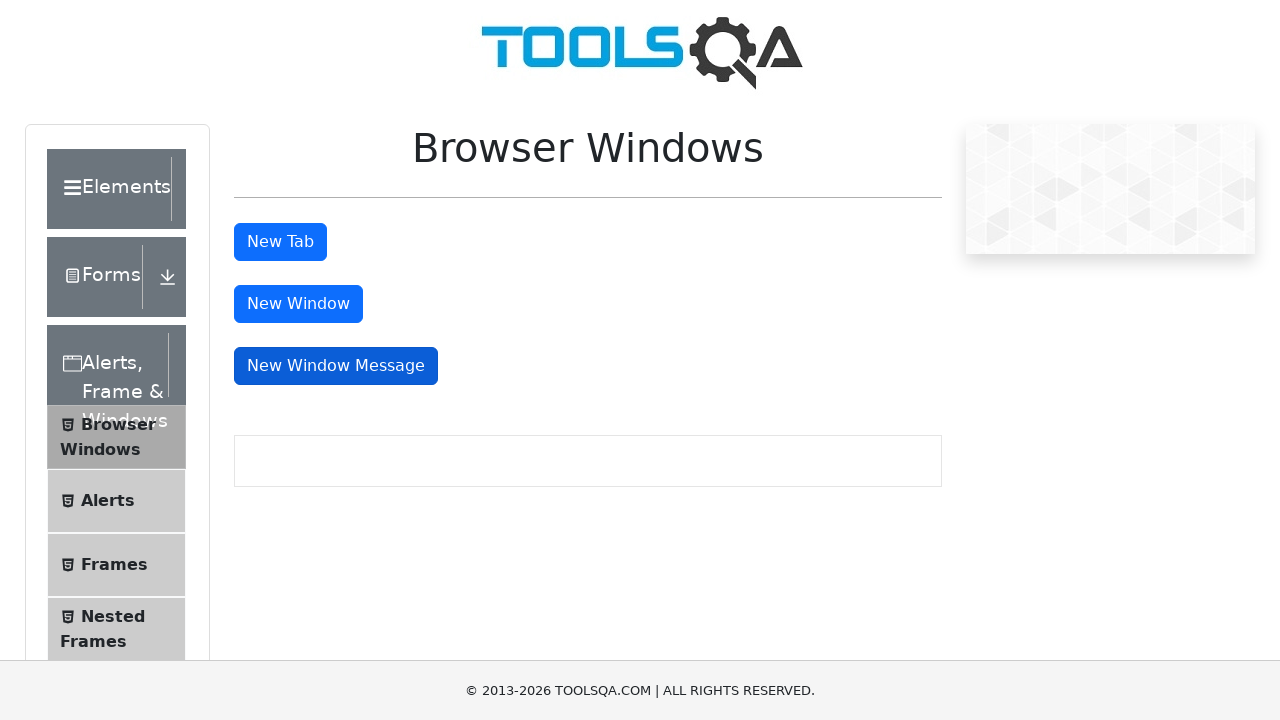